Tests unmarking todo items as complete by checking and then unchecking the toggle box.

Starting URL: https://demo.playwright.dev/todomvc

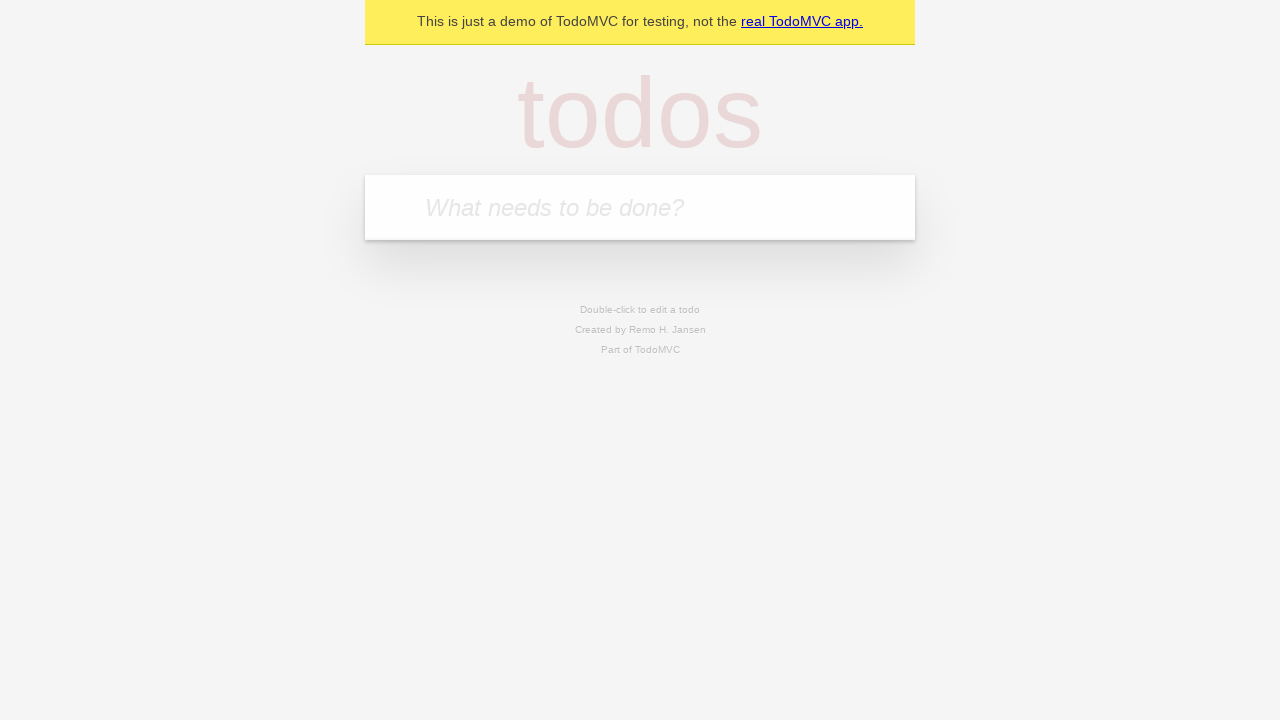

Filled new todo input with 'buy some cheese' on .new-todo
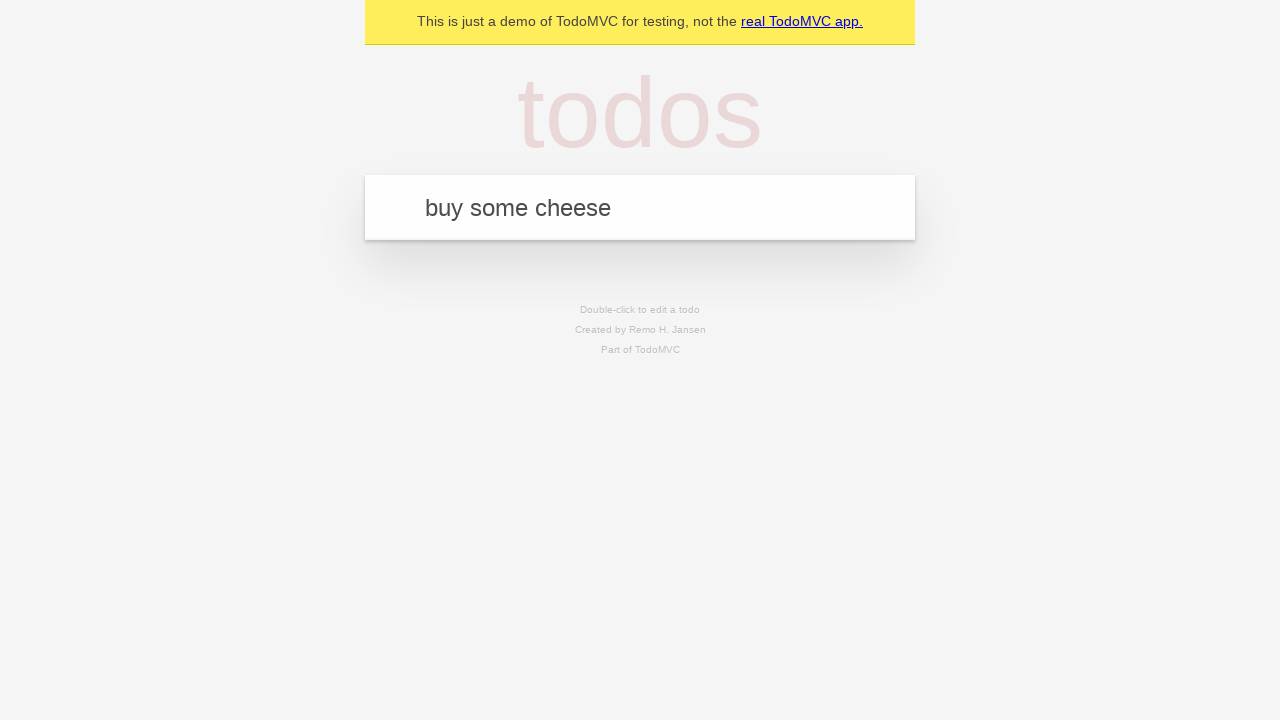

Pressed Enter to create first todo item on .new-todo
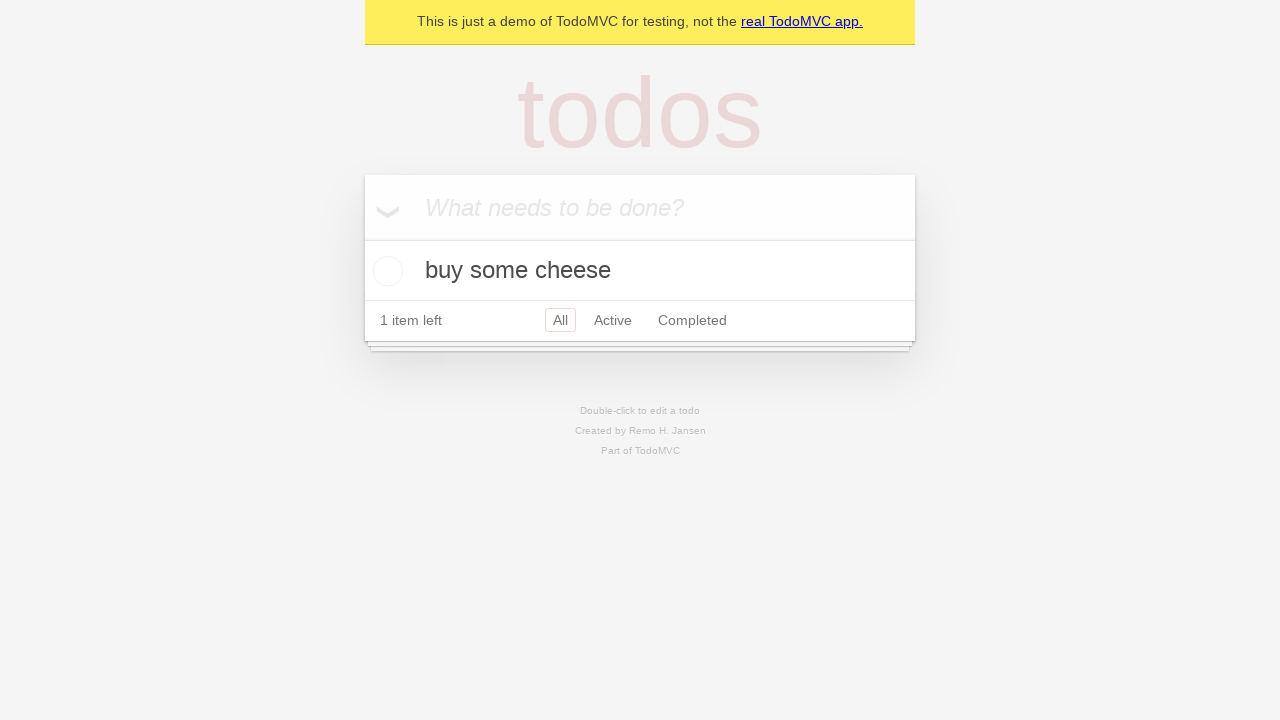

Filled new todo input with 'feed the cat' on .new-todo
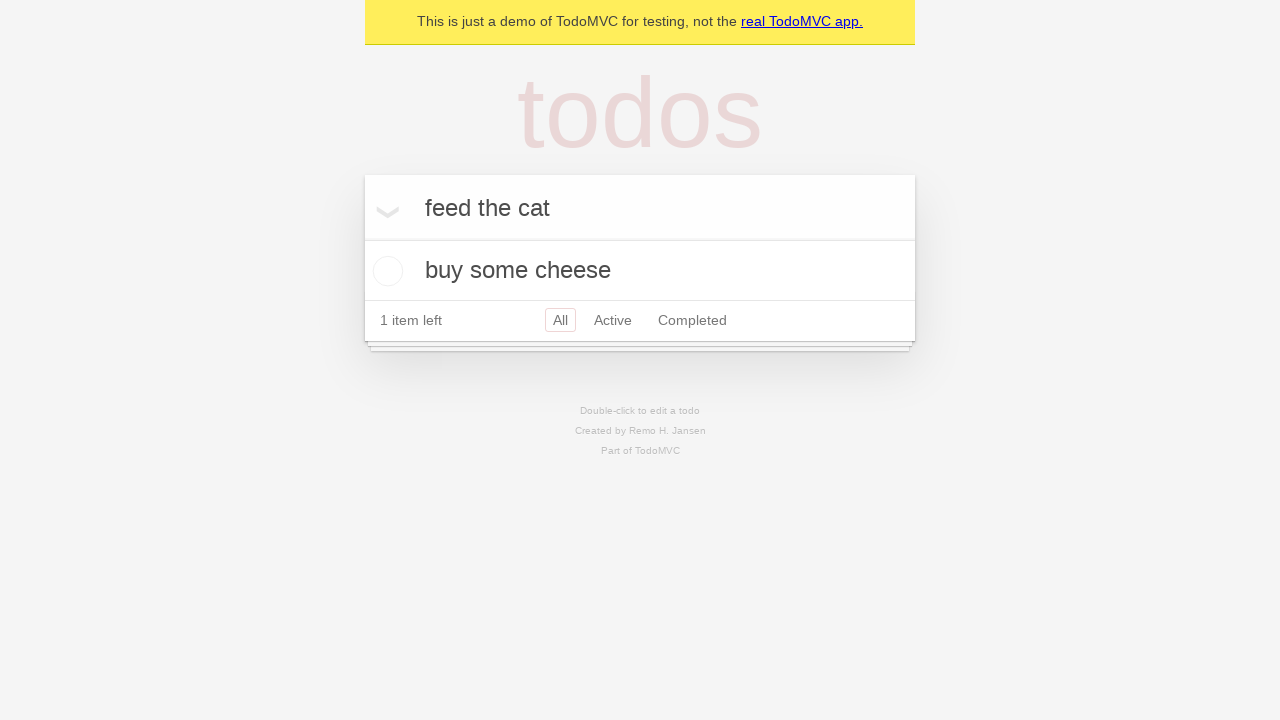

Pressed Enter to create second todo item on .new-todo
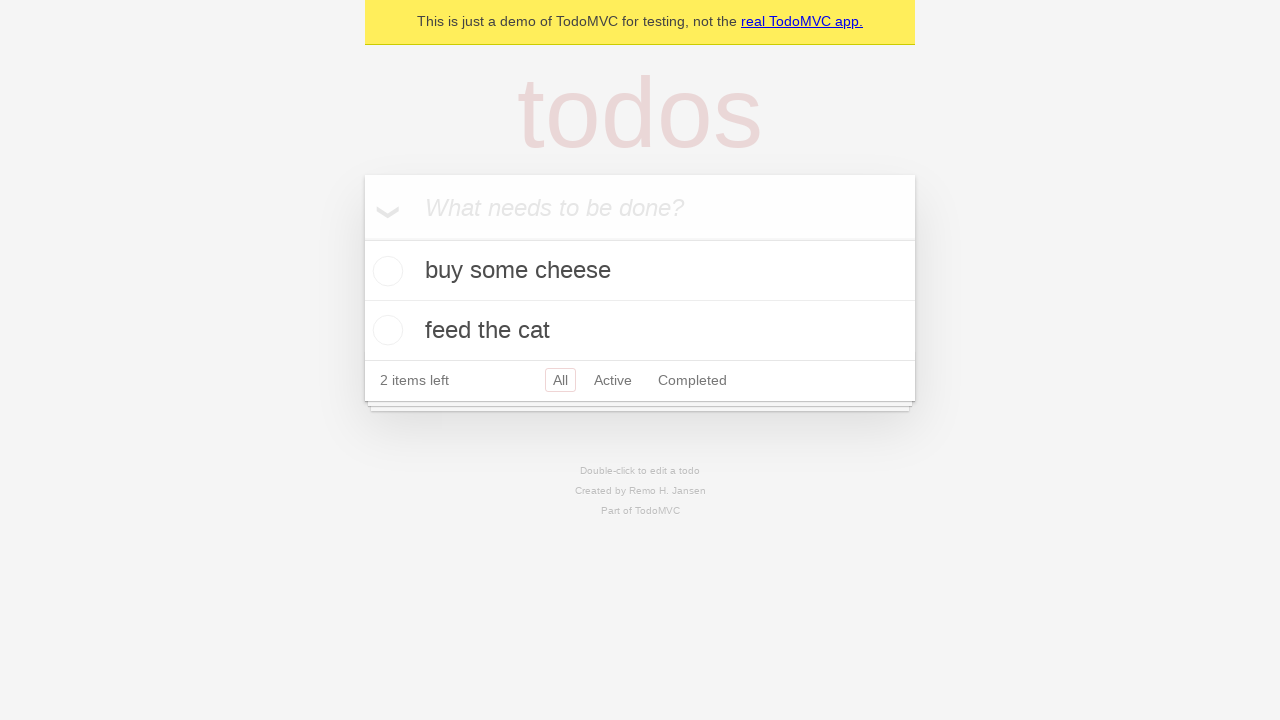

Waited for second todo item to appear in list
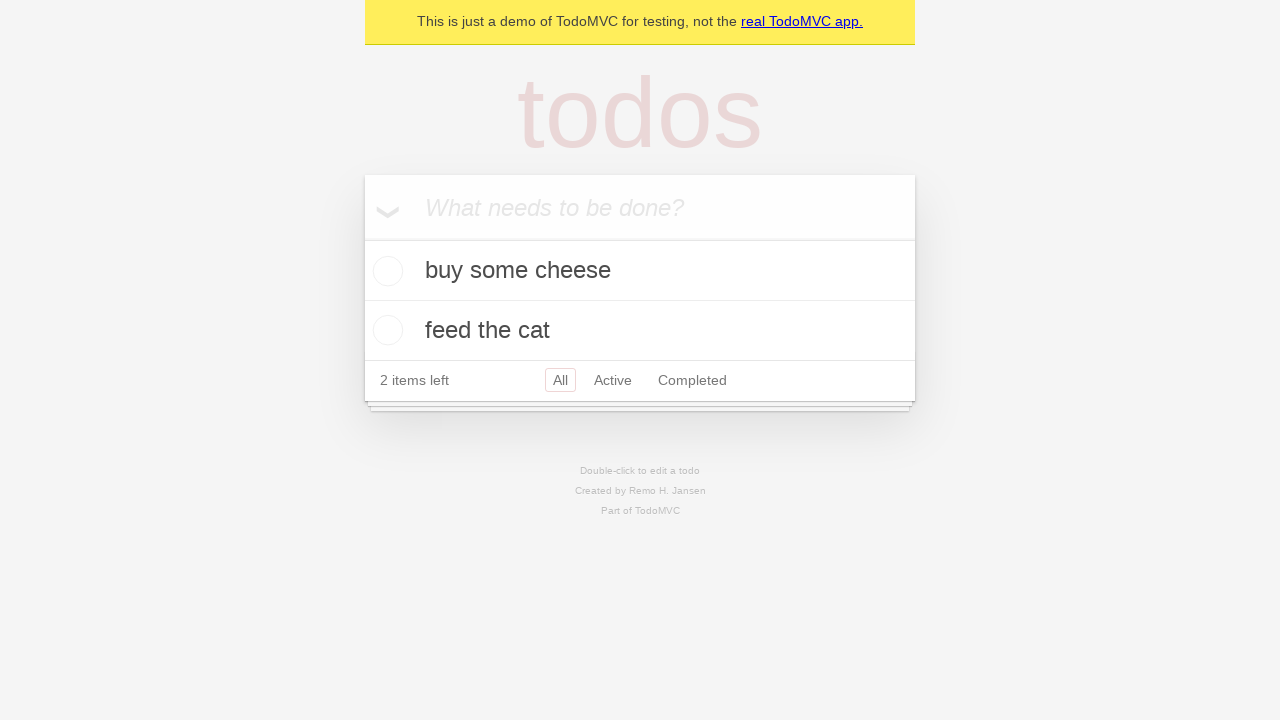

Checked toggle box to mark first item as complete at (385, 271) on .todo-list li >> nth=0 >> .toggle
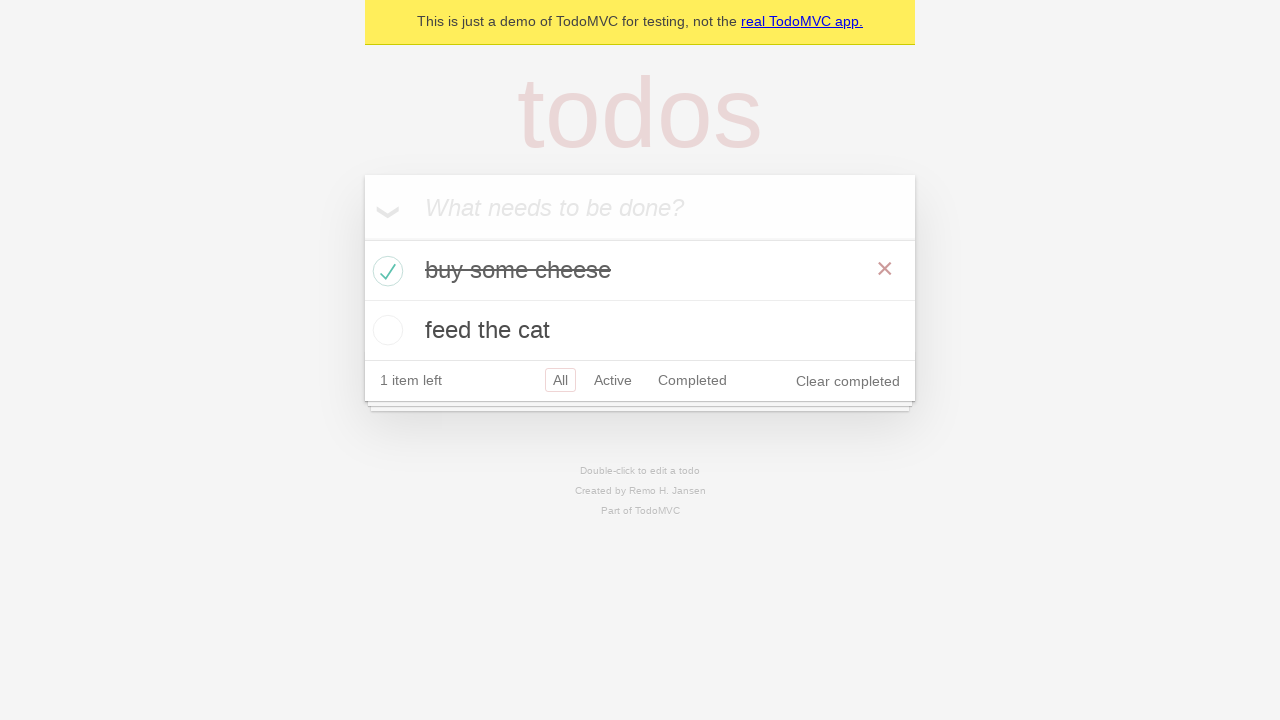

Unchecked toggle box to un-mark first item as complete at (385, 271) on .todo-list li >> nth=0 >> .toggle
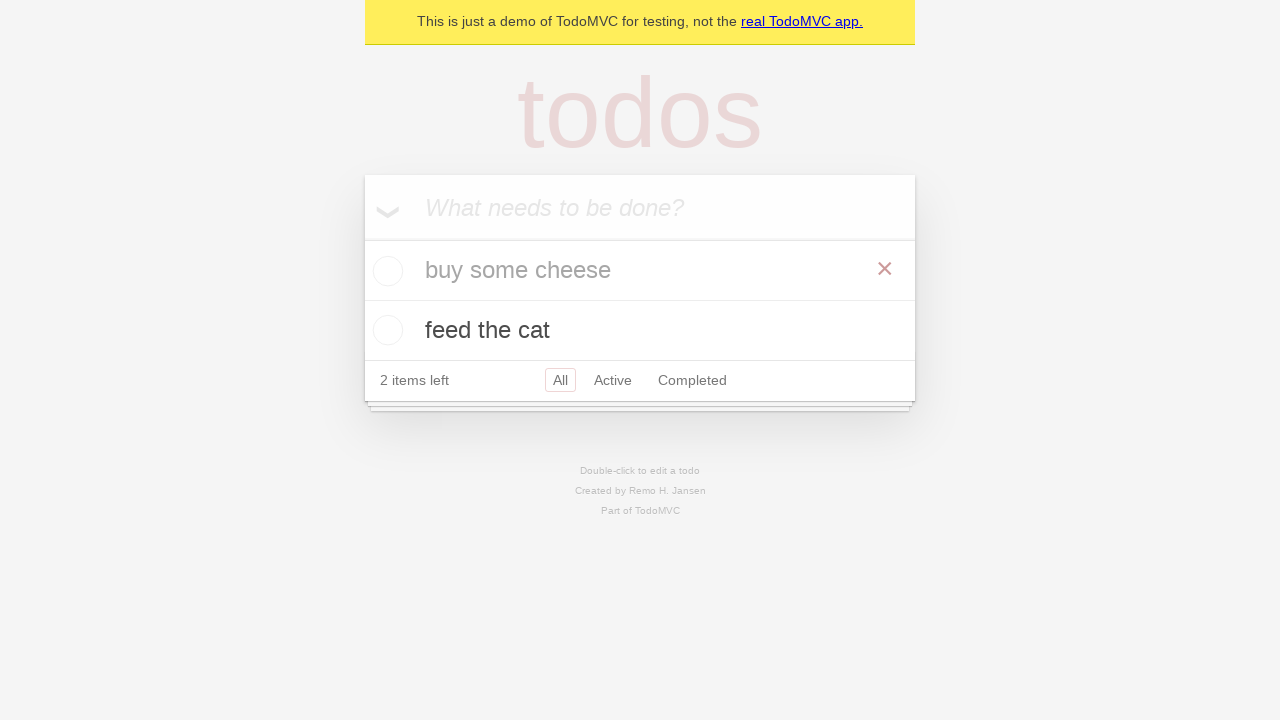

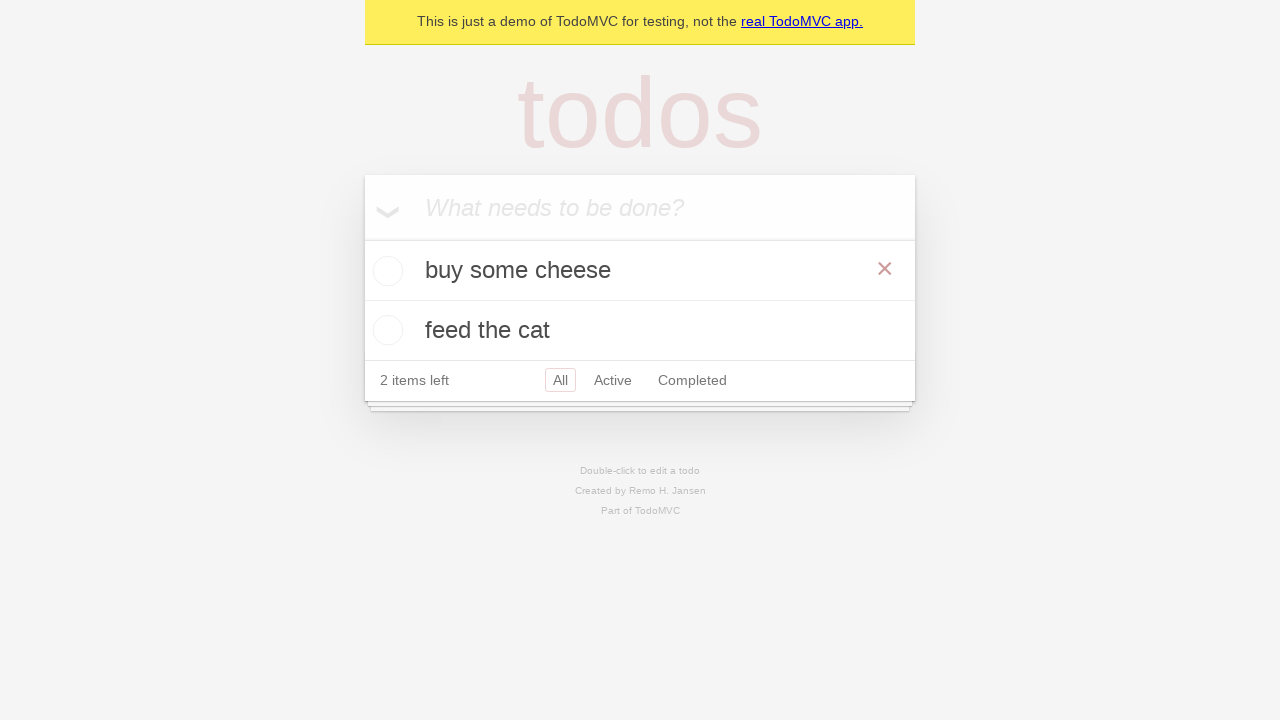